Clicks the "Read More" button for Selenium WebDriver and verifies navigation to the documentation page

Starting URL: https://www.selenium.dev/

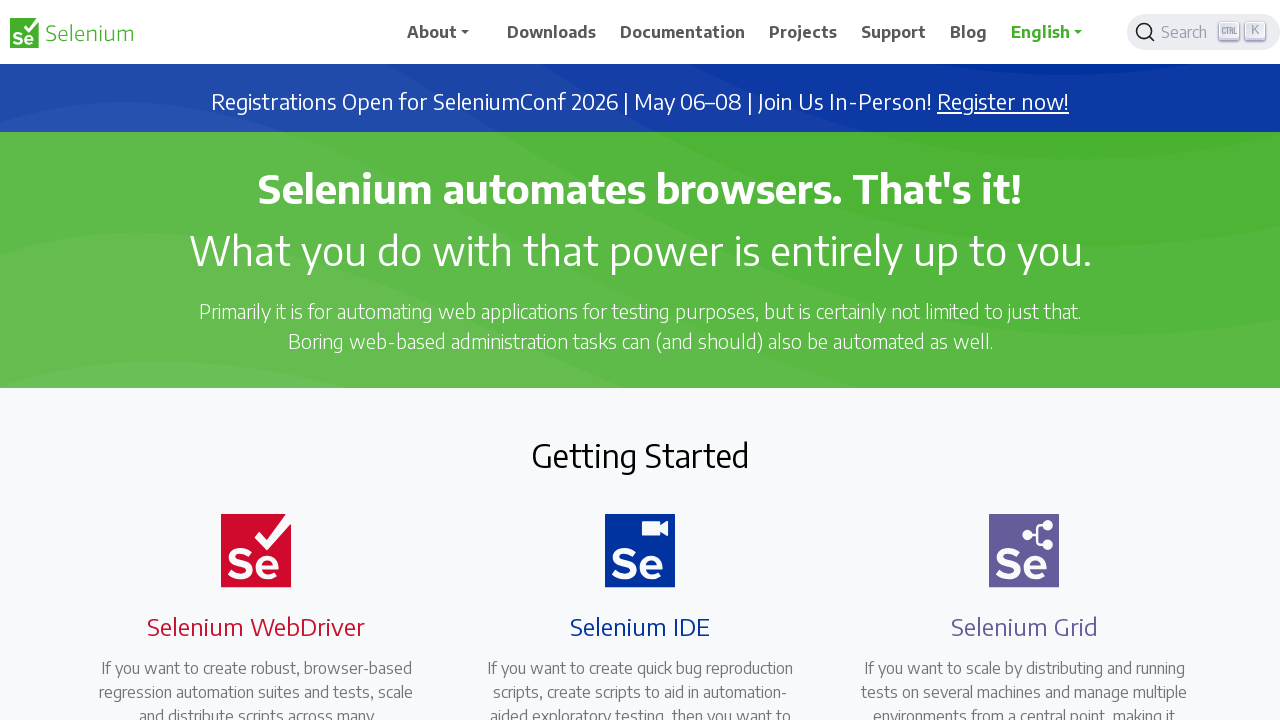

Clicked 'Read More' button for Selenium WebDriver at (244, 360) on text=Read More
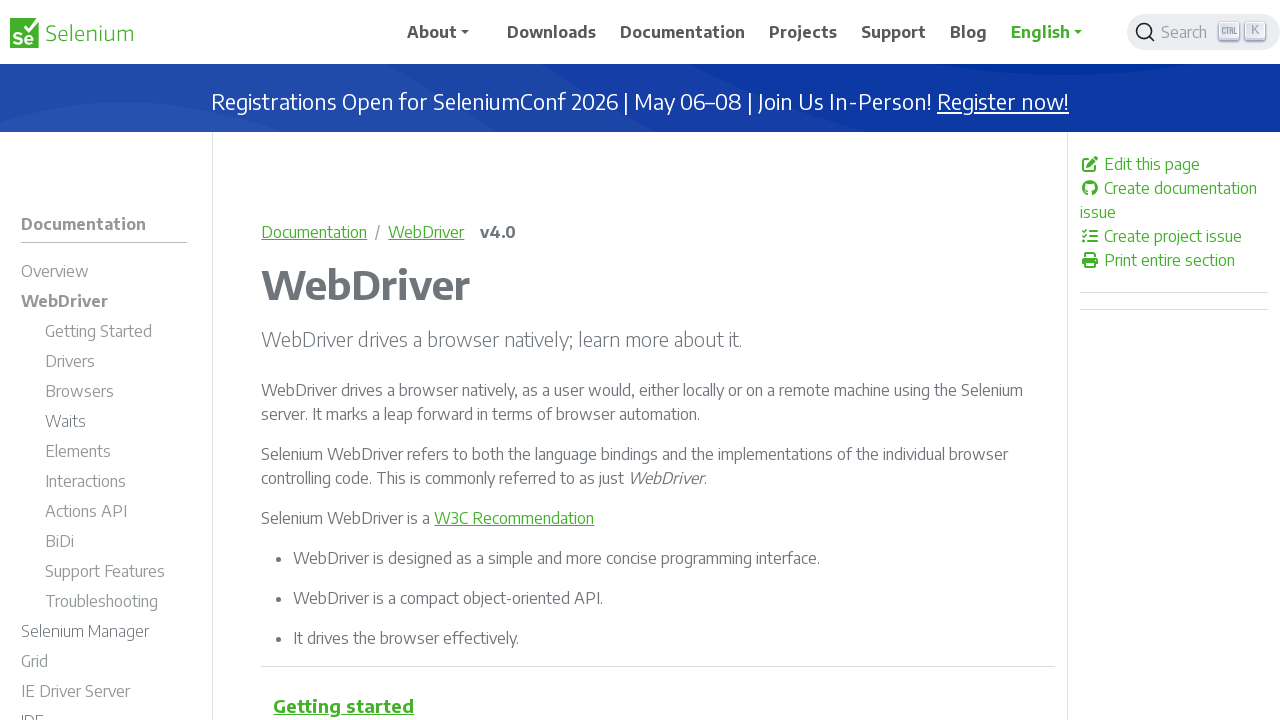

Waited for navigation to complete and page to load
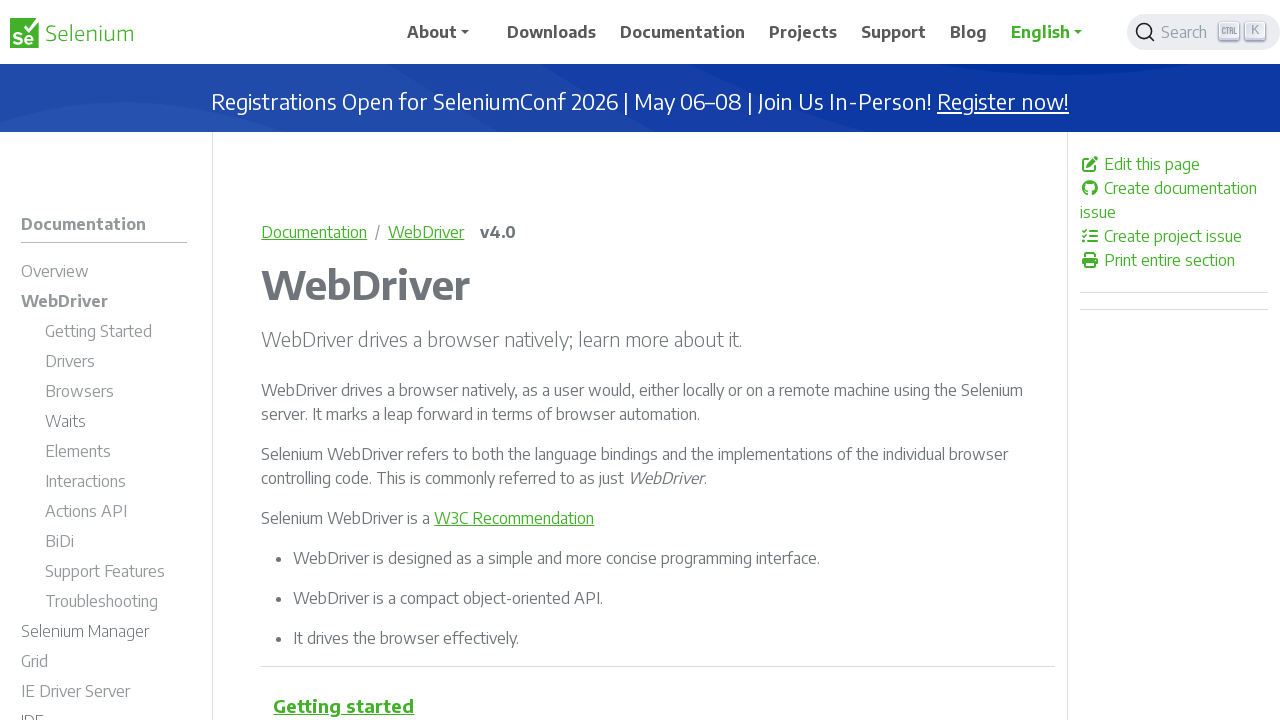

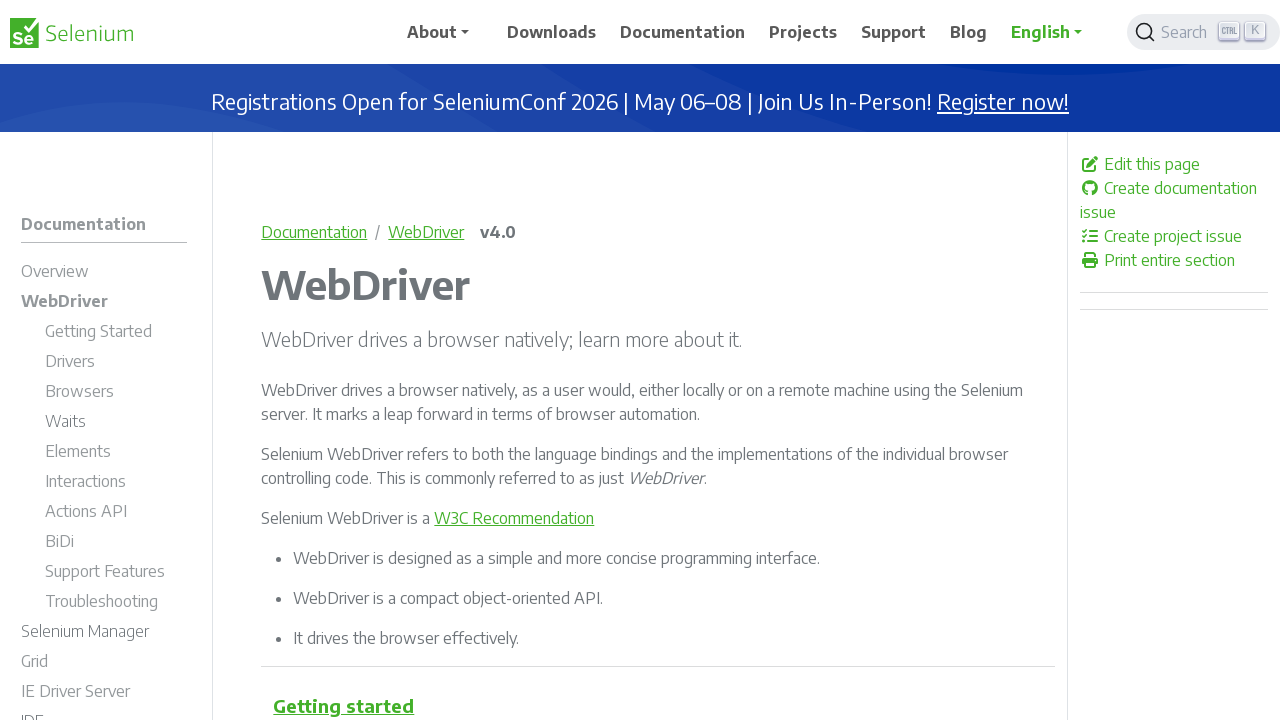